Navigates to the Cledara homepage to verify the page loads successfully (geo testing placeholder)

Starting URL: https://cledara.com

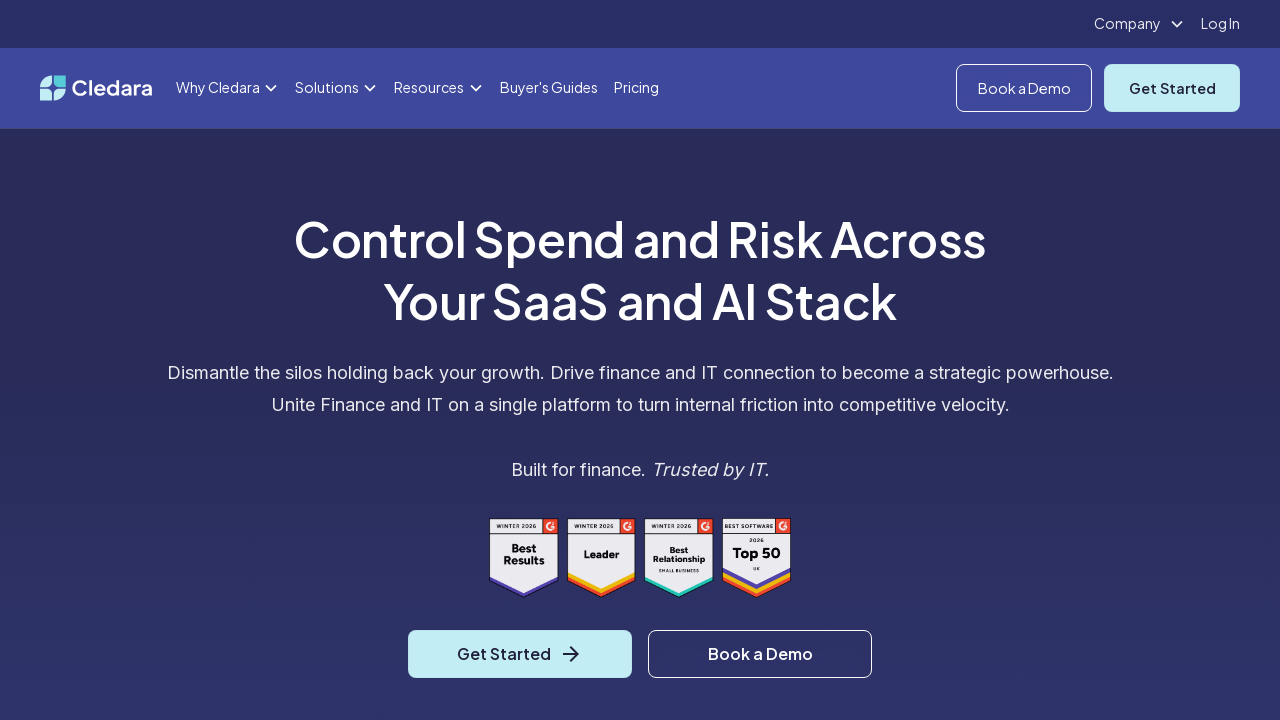

Navigated to Cledara homepage at https://cledara.com
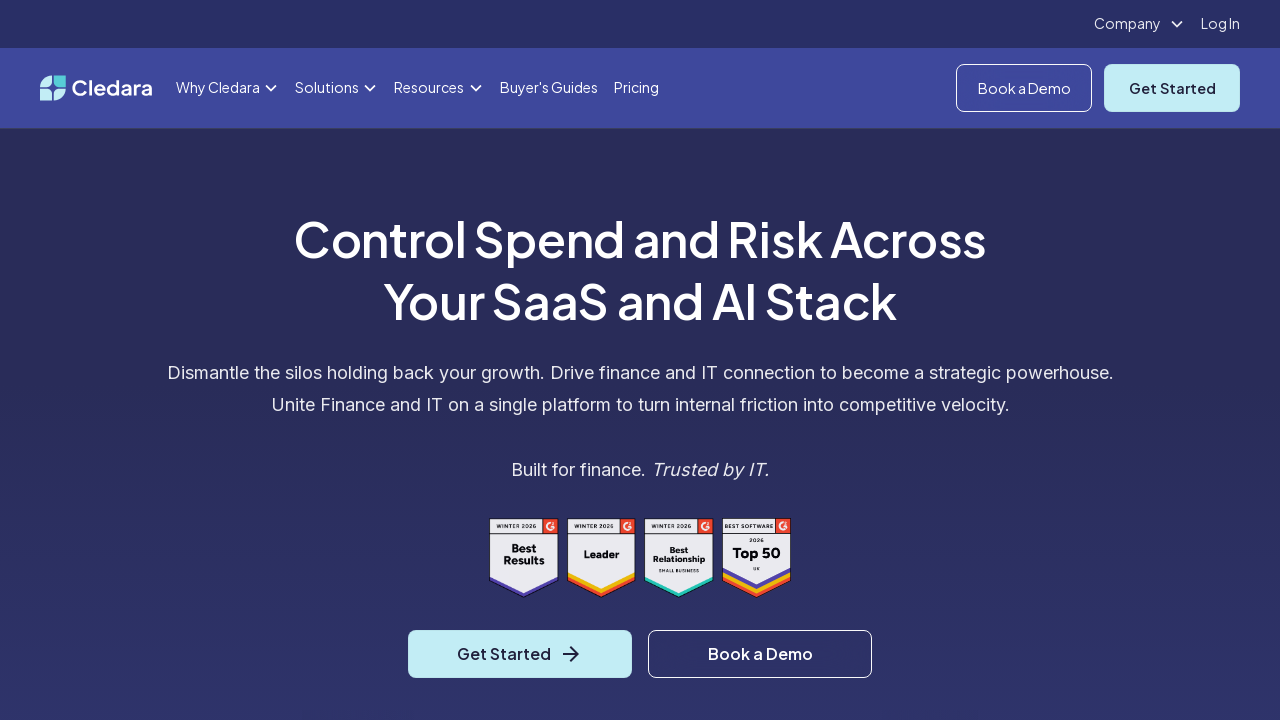

Cledara homepage DOM content fully loaded
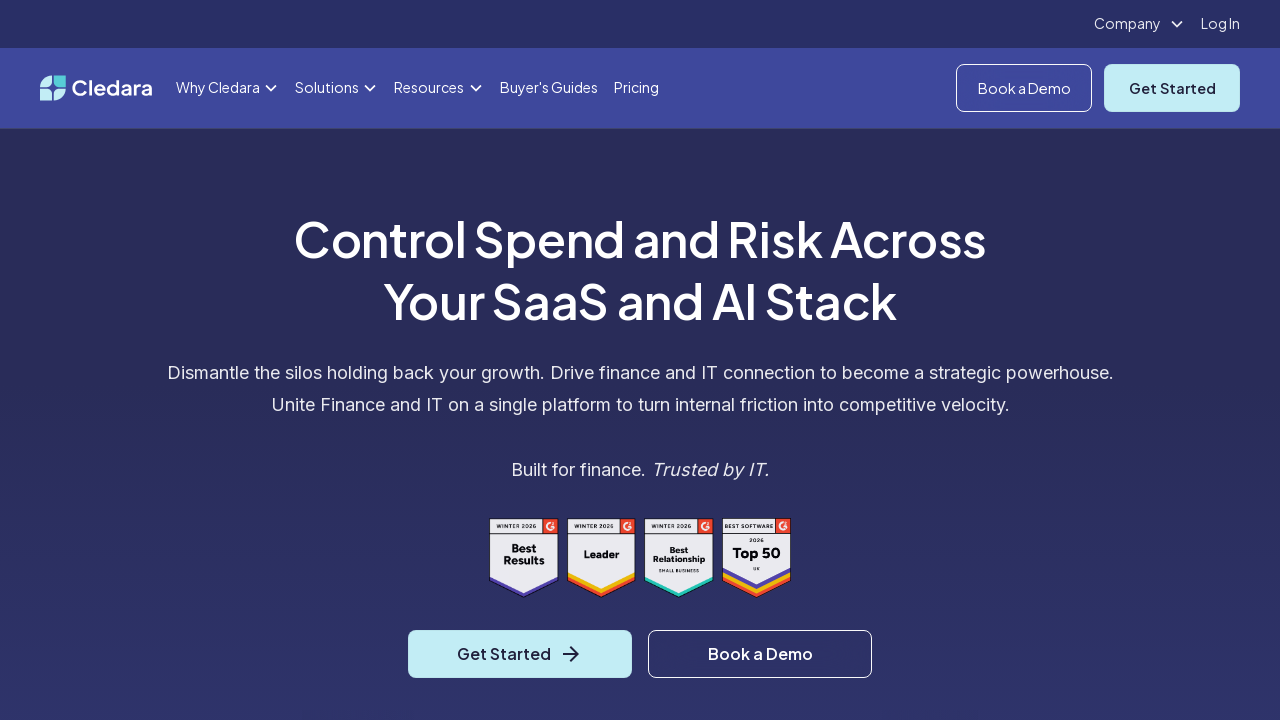

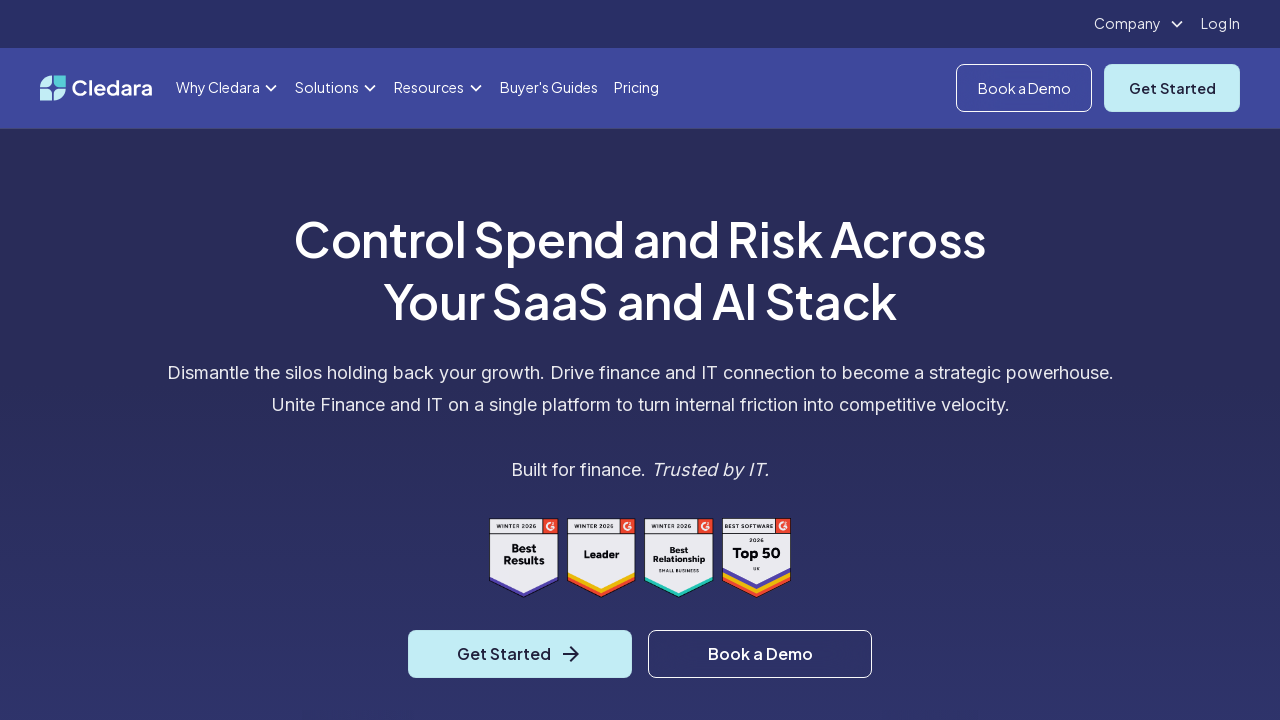